Tests product detail view by clicking on the first product and verifying product details are displayed

Starting URL: https://www.demoblaze.com/

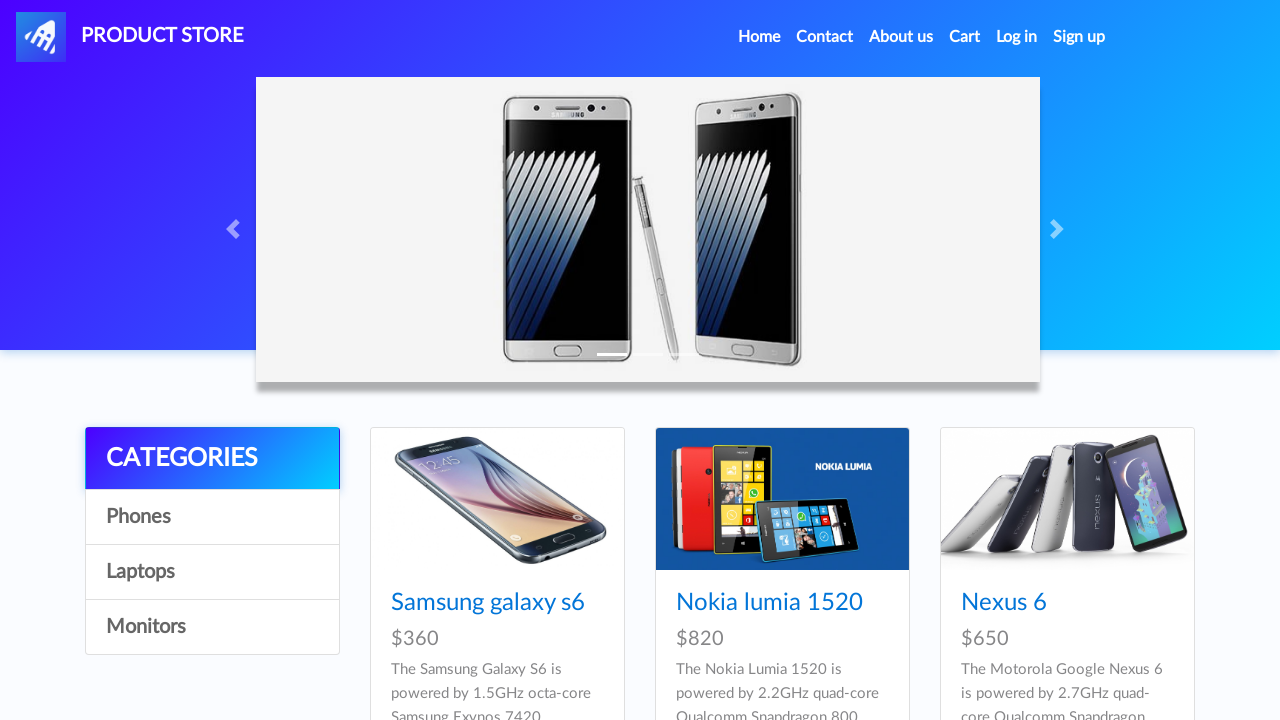

Waited for product list to load on demoblaze home page
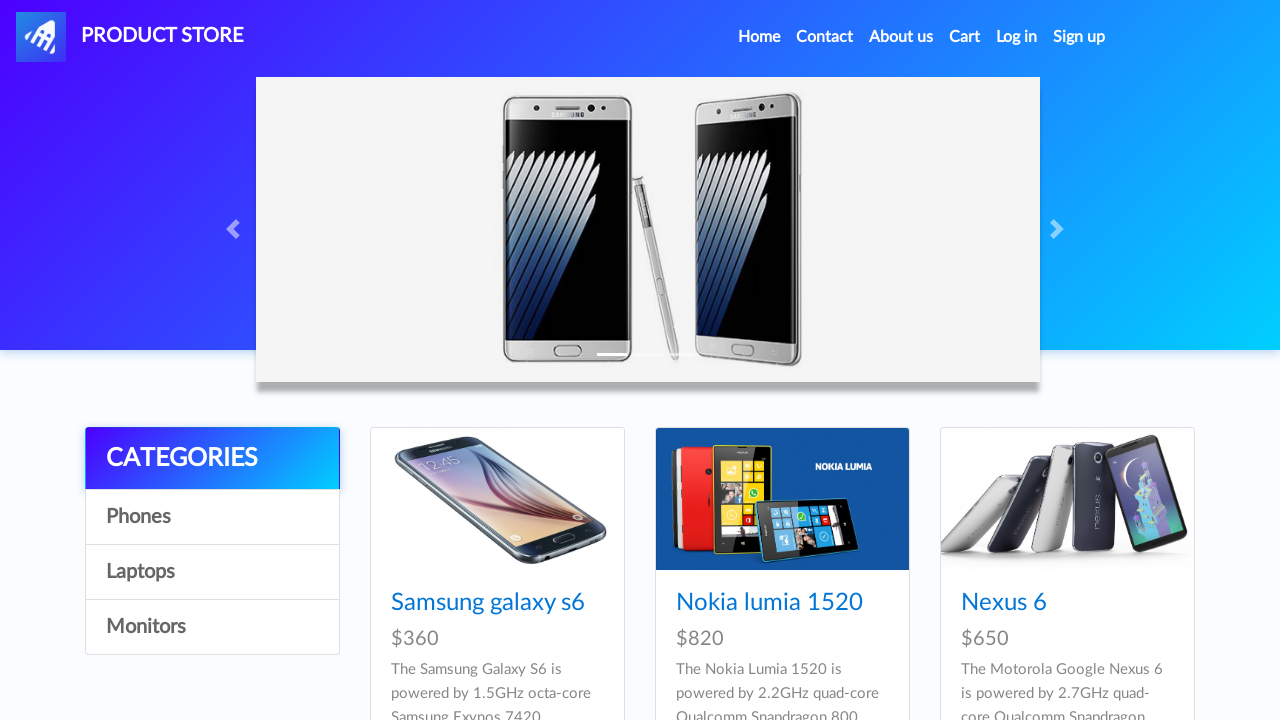

Clicked on the first product in the list at (488, 603) on #tbodyid .card-title a
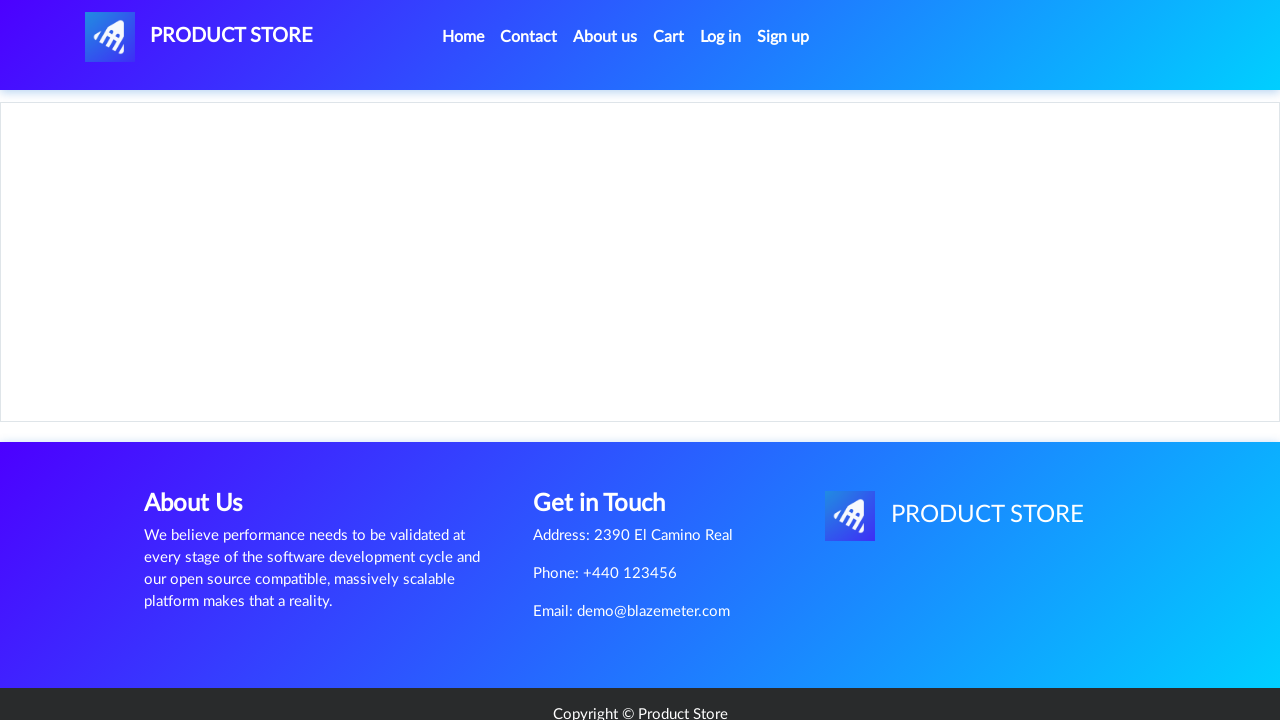

Product details page loaded successfully
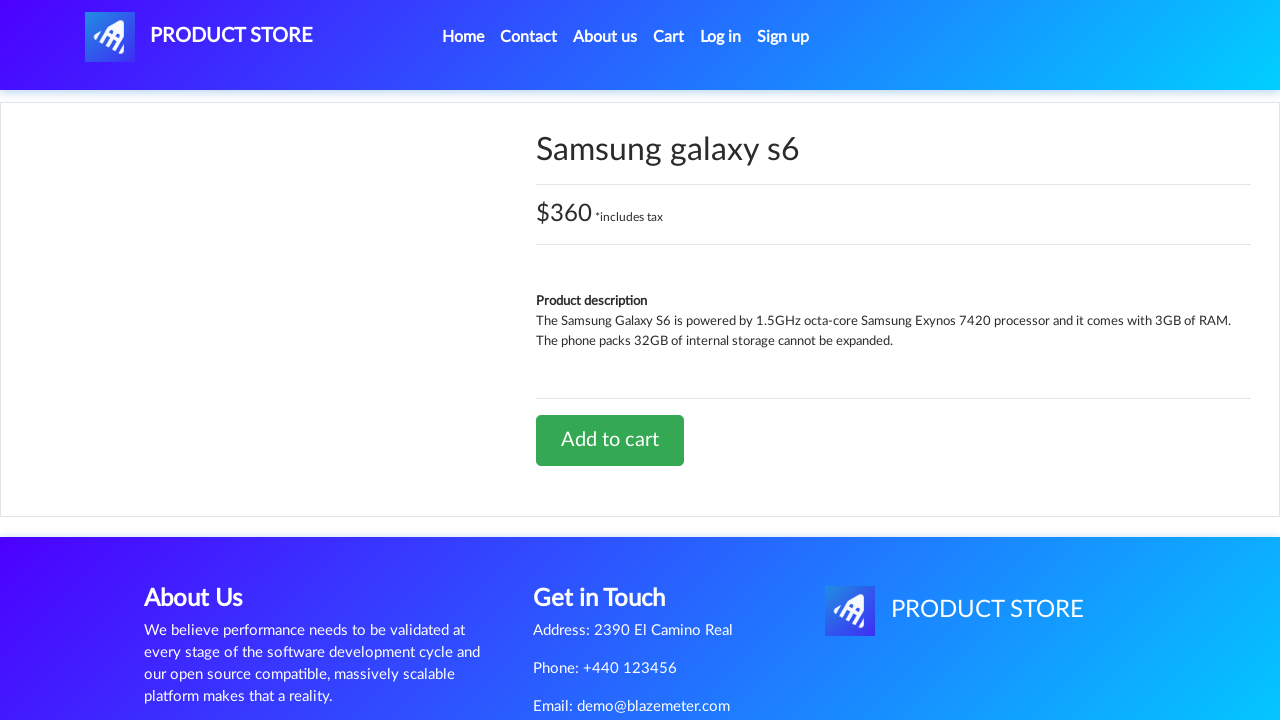

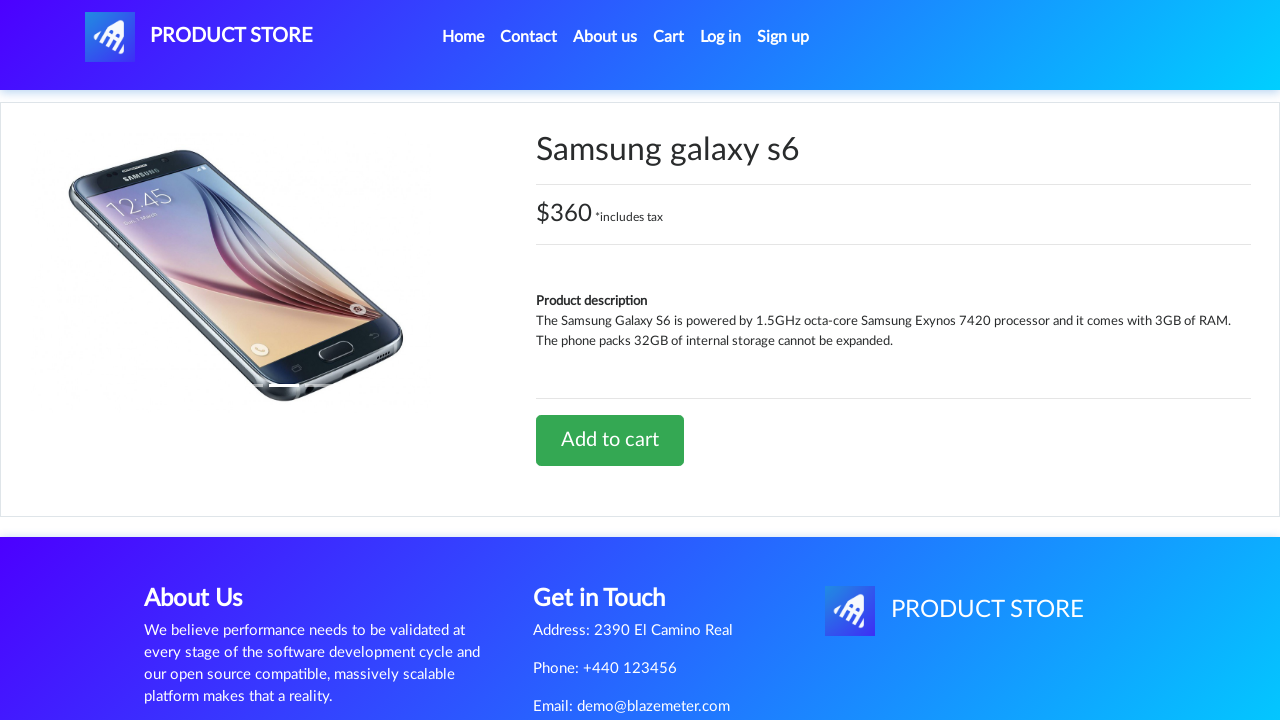